Tests clicking a button with a dynamic ID multiple times on a UI testing playground site to verify handling of dynamically generated element IDs

Starting URL: http://uitestingplayground.com/dynamicid

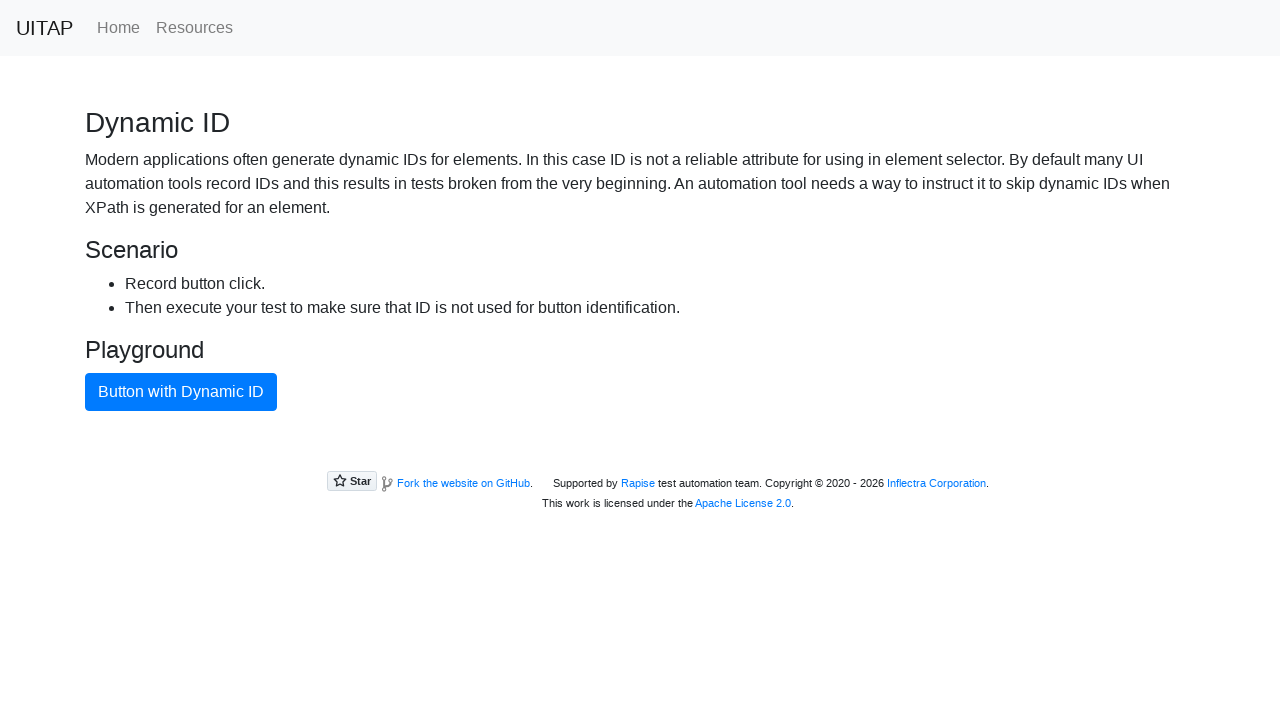

Clicked button with dynamic ID (first click) at (181, 392) on xpath=//button[text()='Button with Dynamic ID']
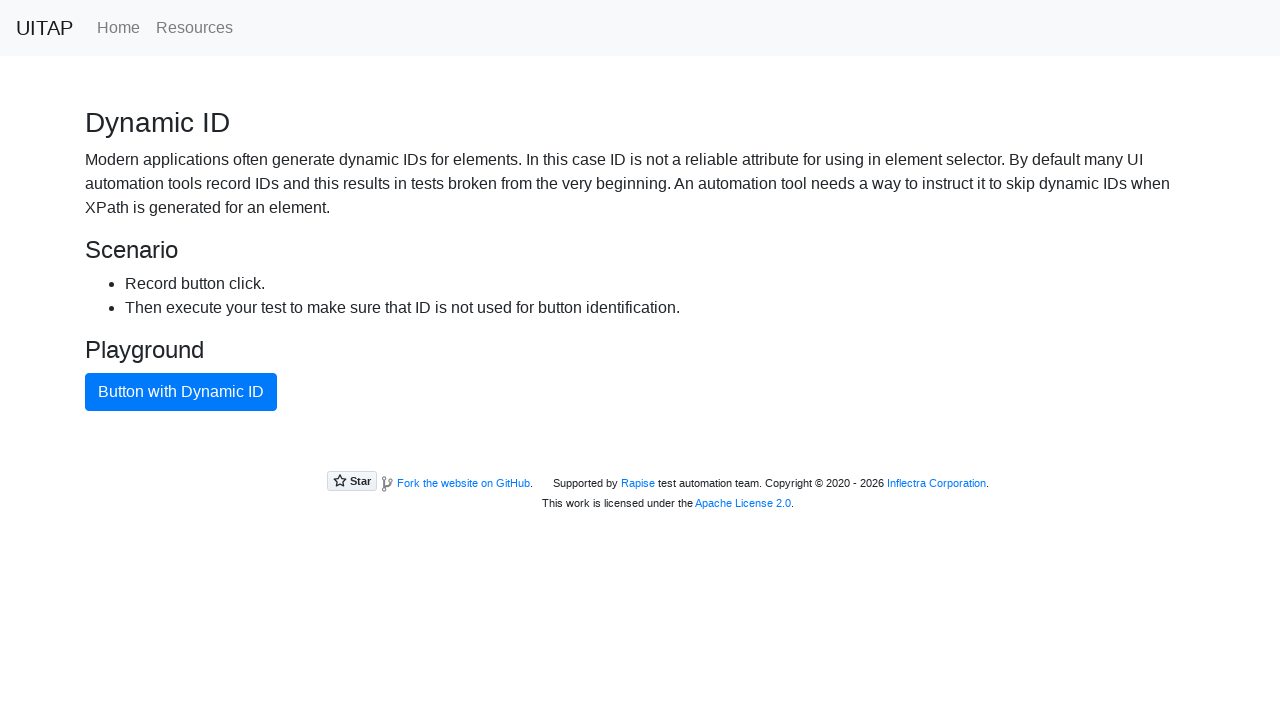

Clicked button with dynamic ID (click 2) at (181, 392) on xpath=//button[text()='Button with Dynamic ID']
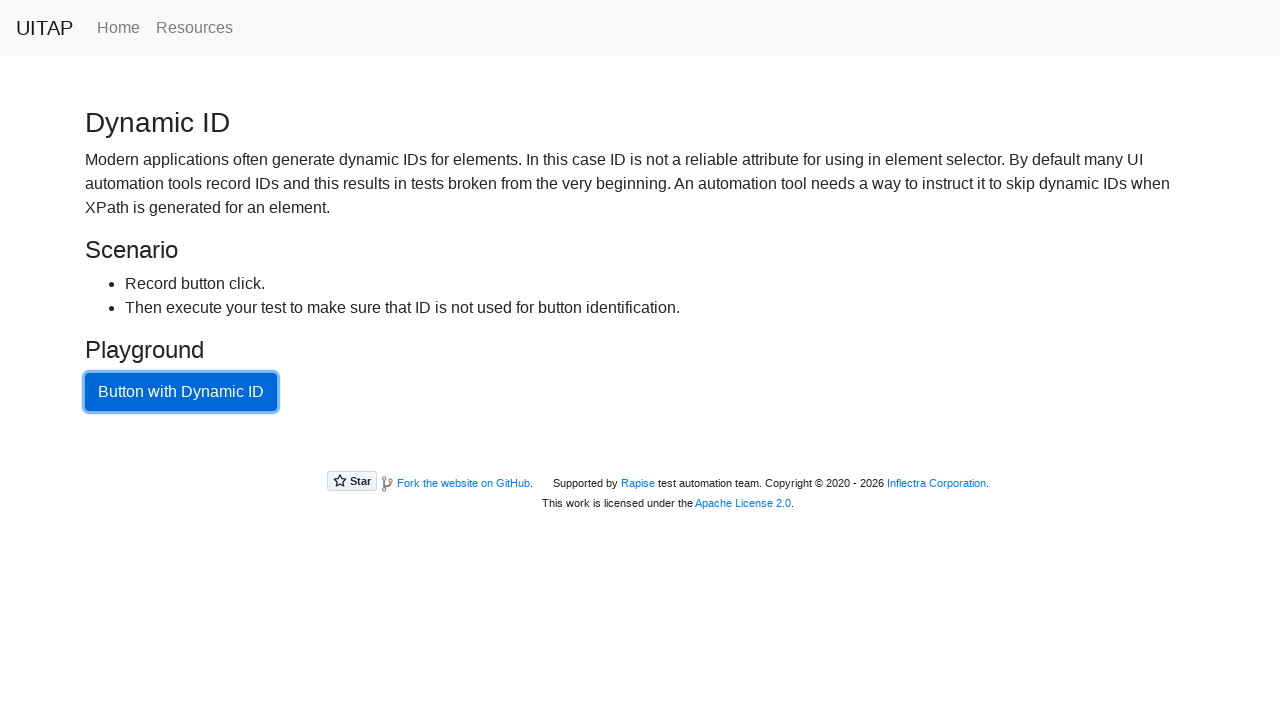

Waited 1 second between clicks
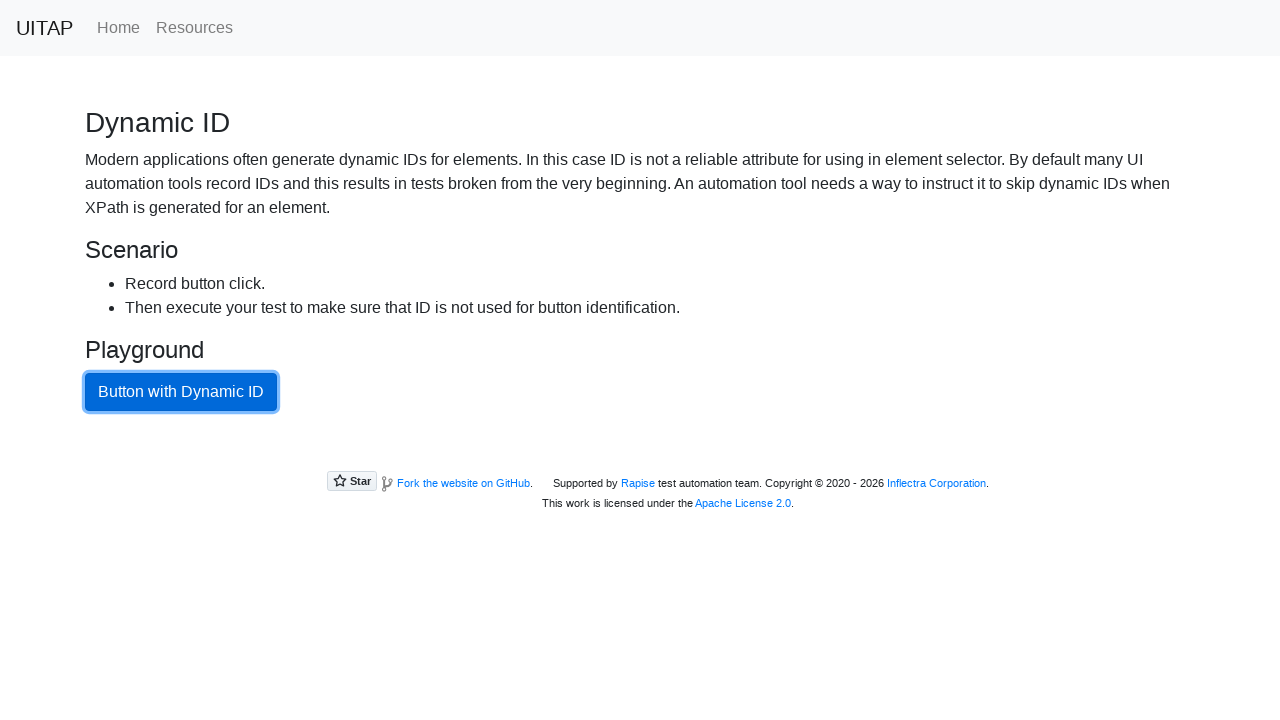

Clicked button with dynamic ID (click 3) at (181, 392) on xpath=//button[text()='Button with Dynamic ID']
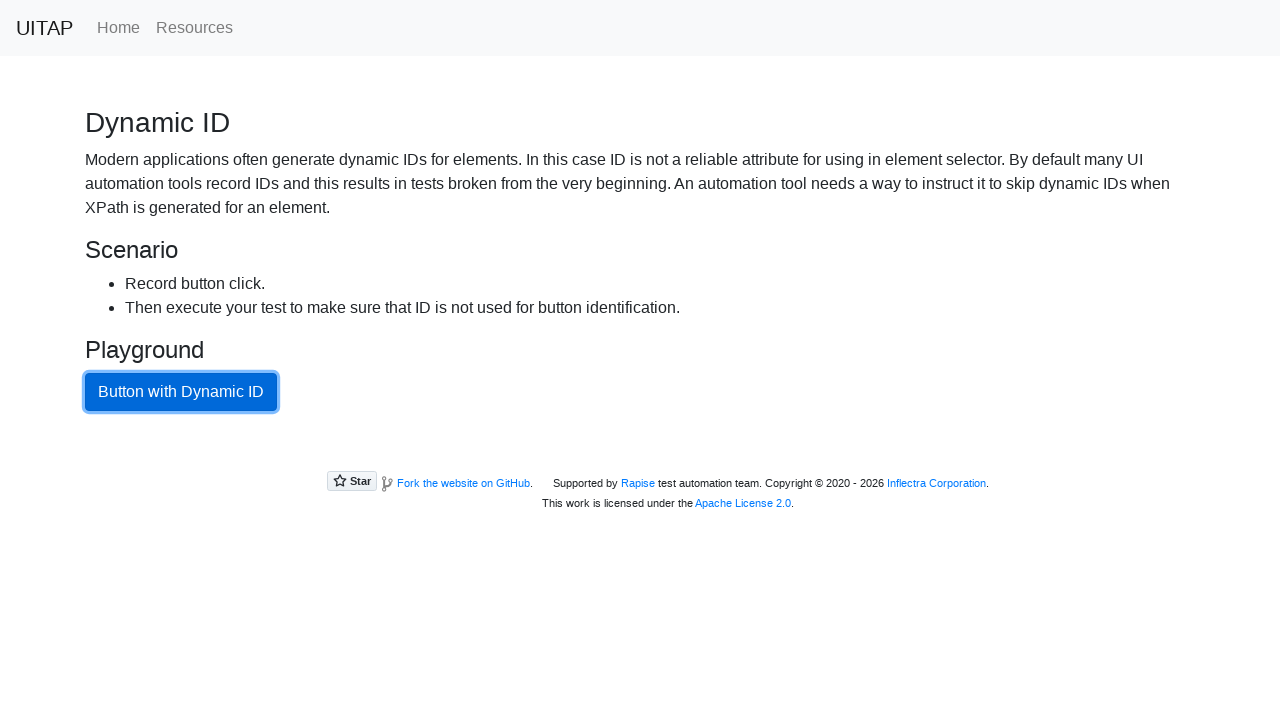

Waited 1 second between clicks
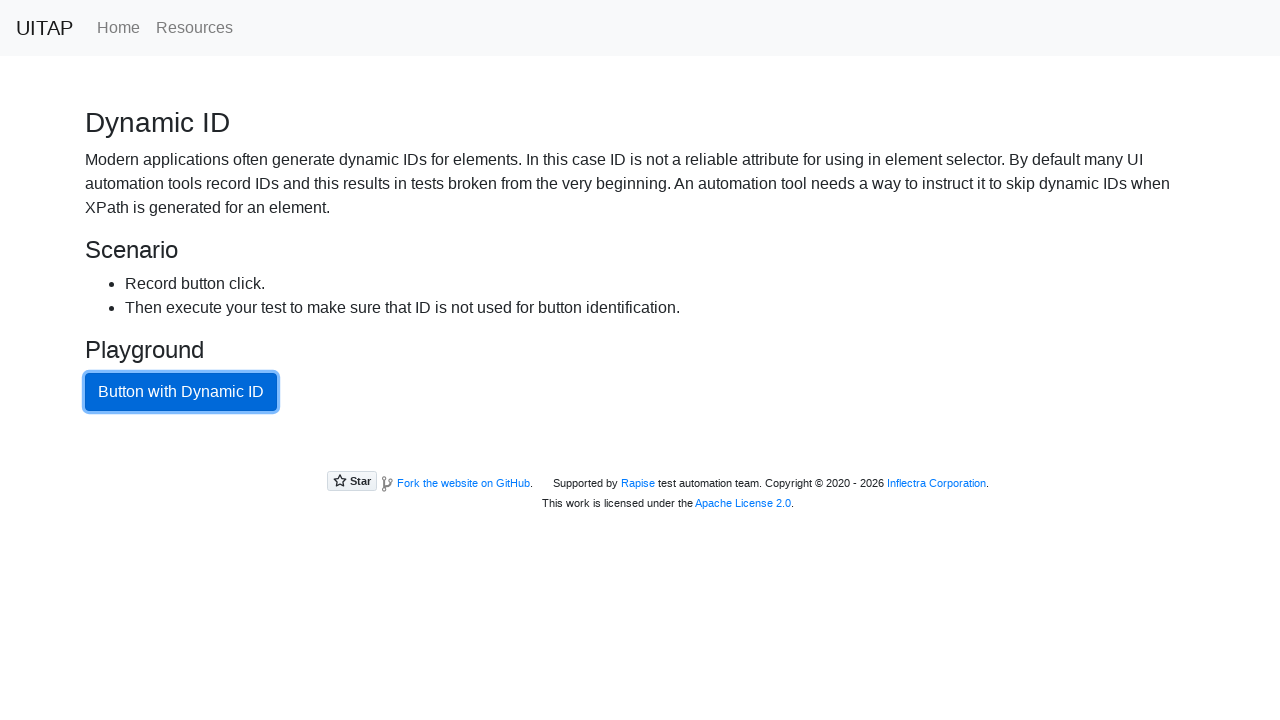

Clicked button with dynamic ID (click 4) at (181, 392) on xpath=//button[text()='Button with Dynamic ID']
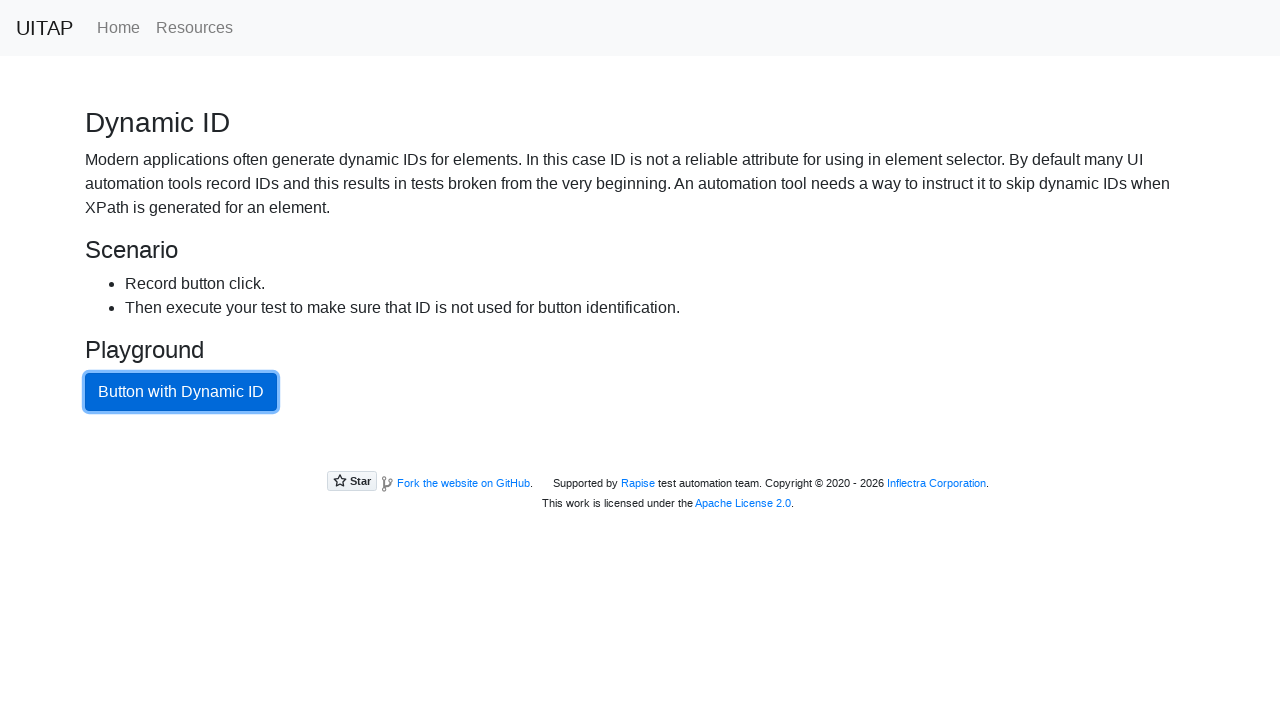

Waited 1 second between clicks
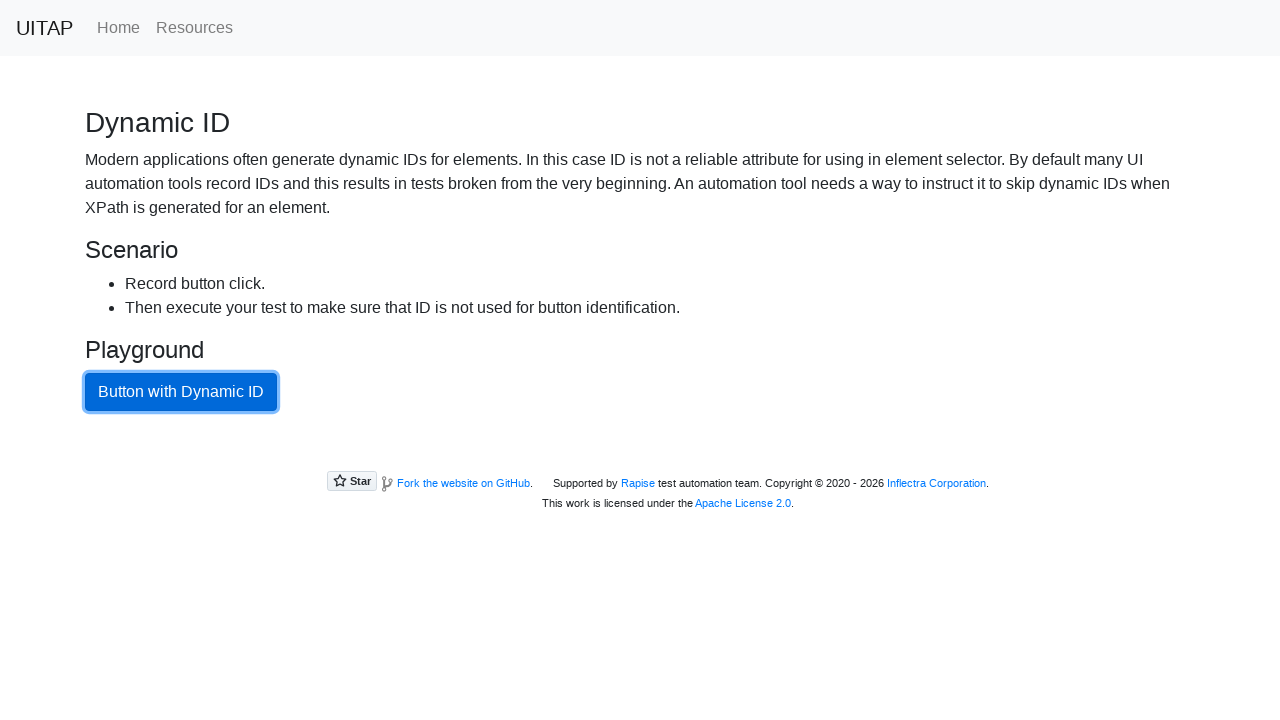

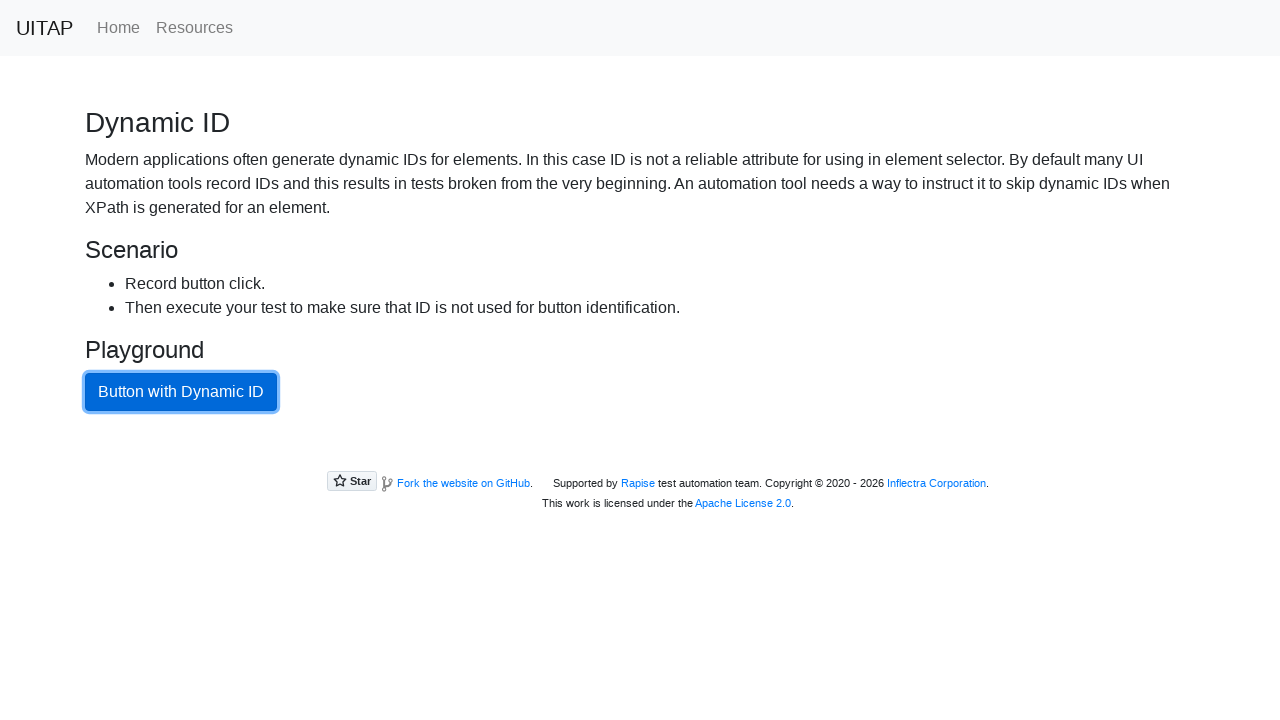